Tests interaction with radio buttons, text display toggling, and CSS property retrieval on an automation practice page

Starting URL: https://rahulshettyacademy.com/AutomationPractice/

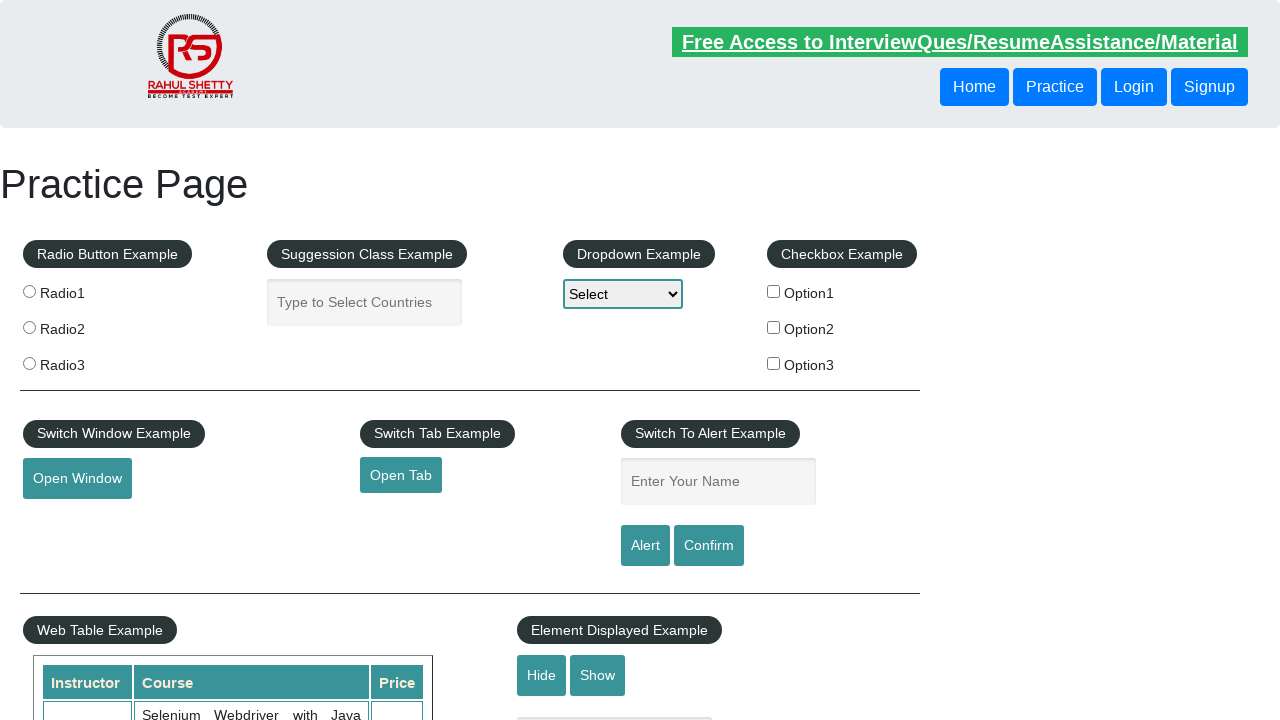

Located radio button with value 'radio2'
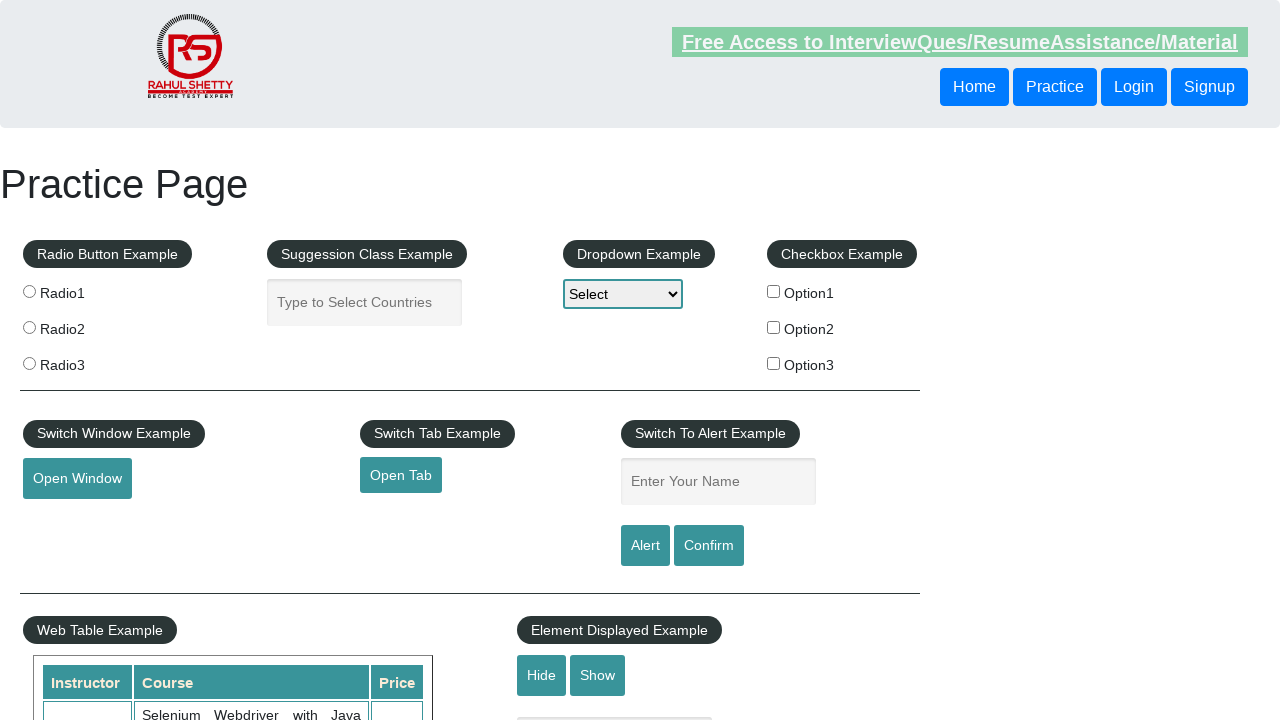

Checked initial state of radio button 2 (unchecked)
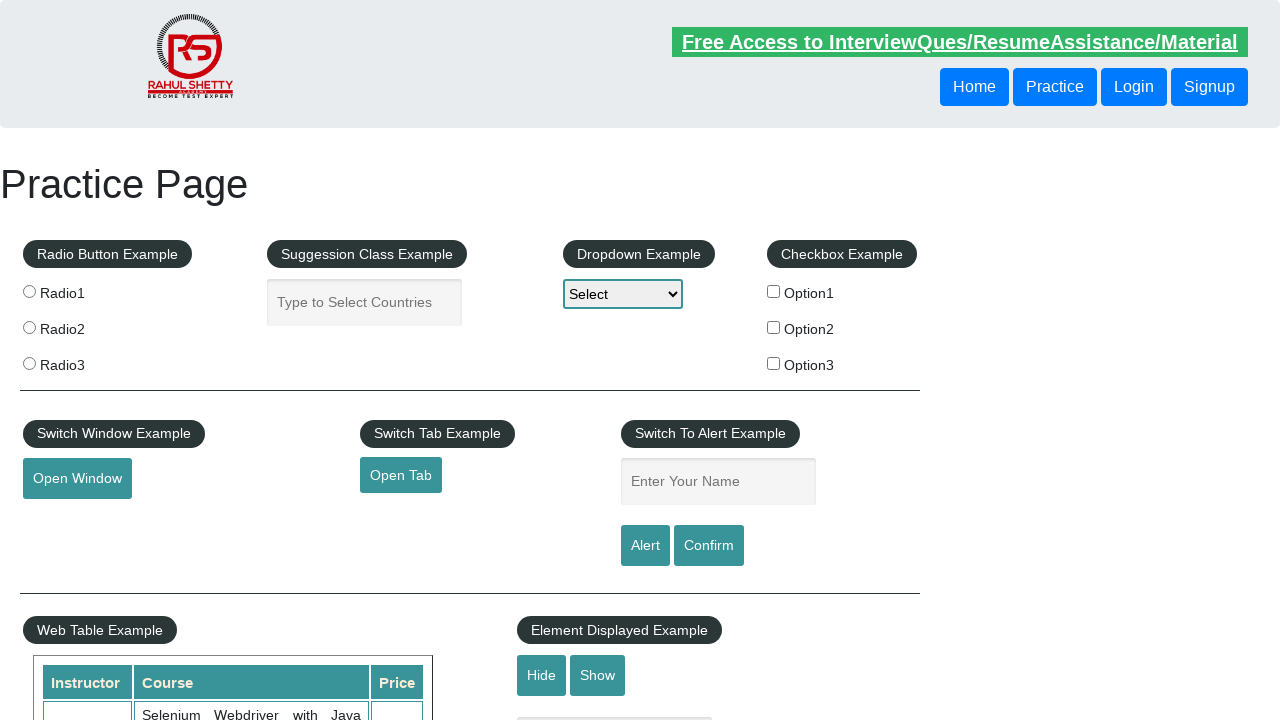

Clicked radio button 2 to select it at (29, 327) on xpath=//input[@value='radio2']
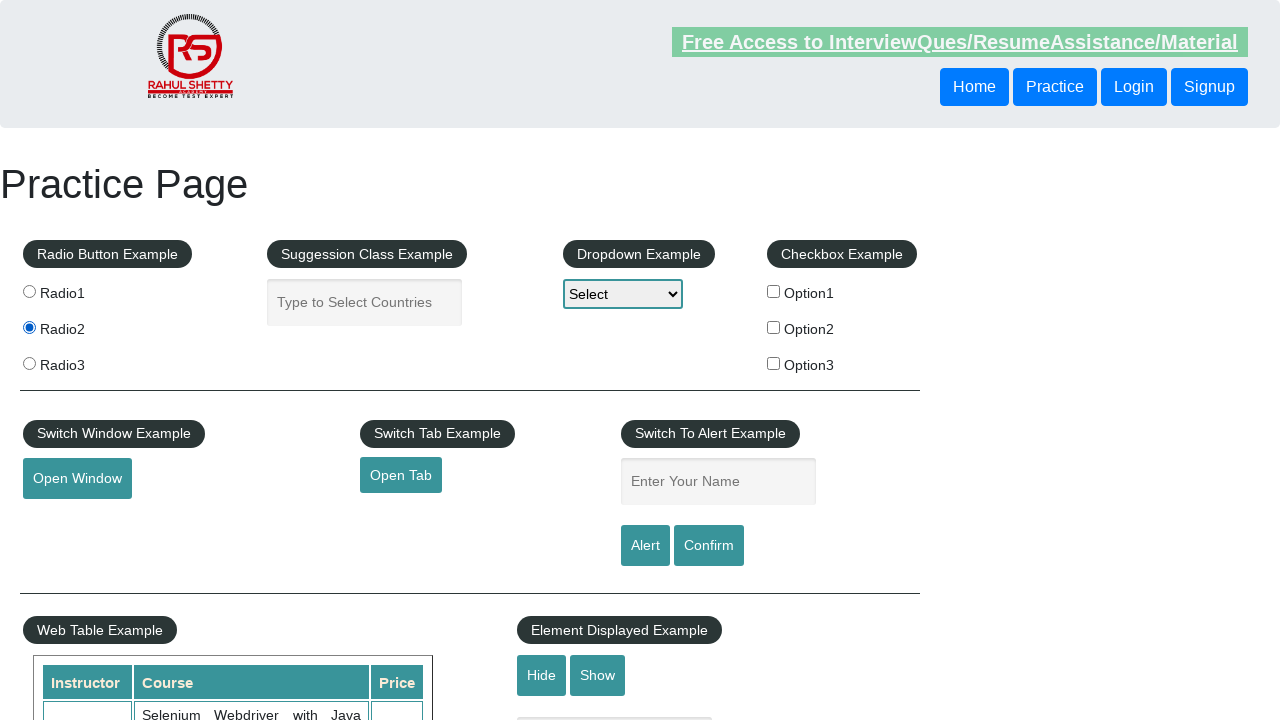

Verified radio button 2 is now checked
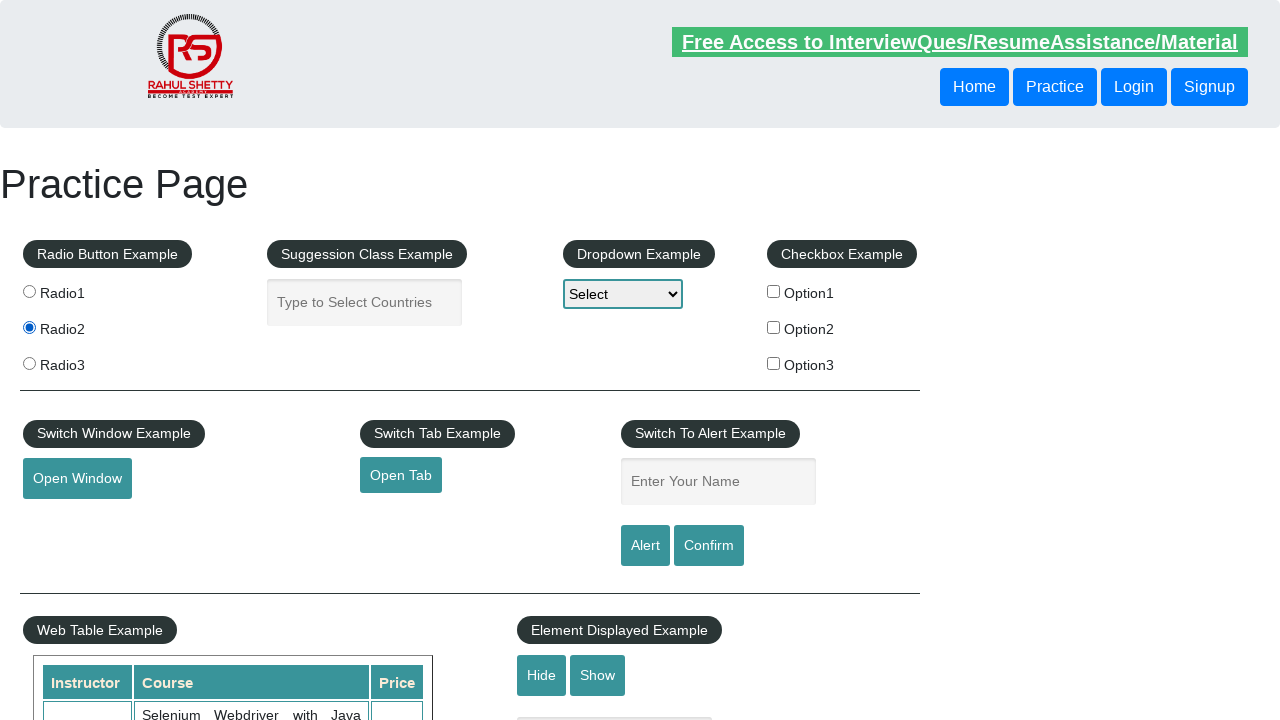

Waited 3 seconds
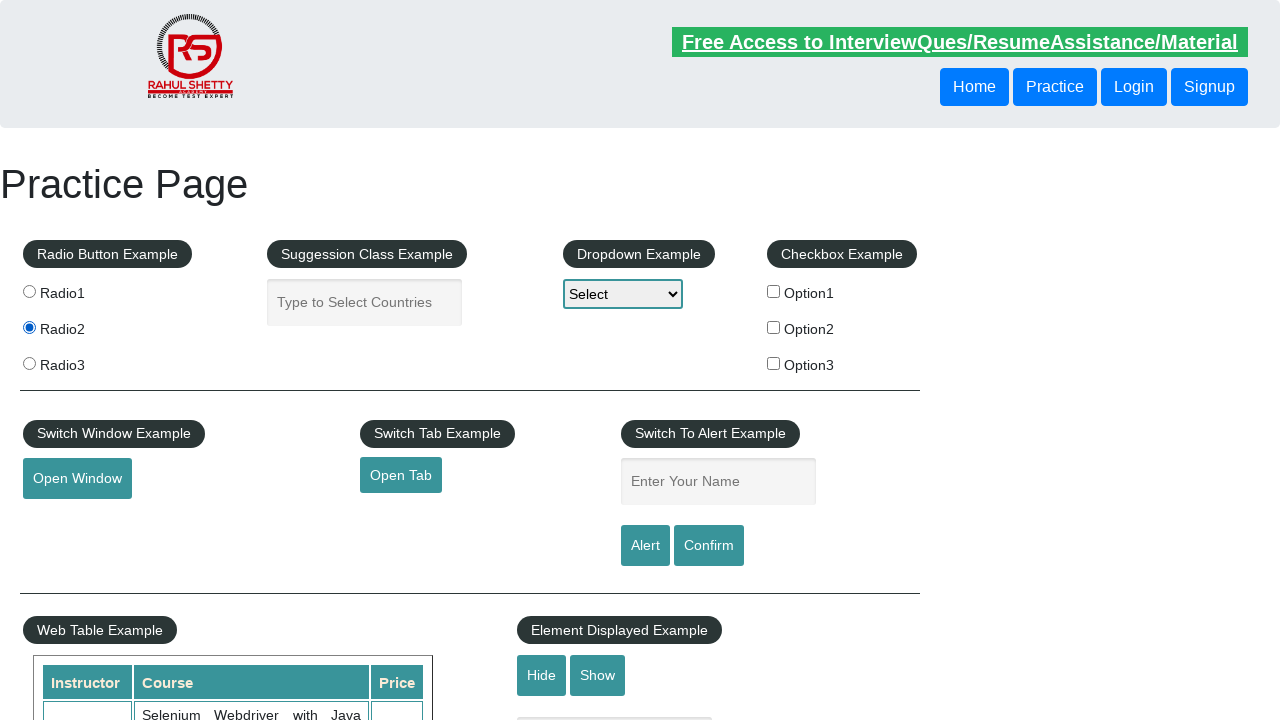

Located displayed text element
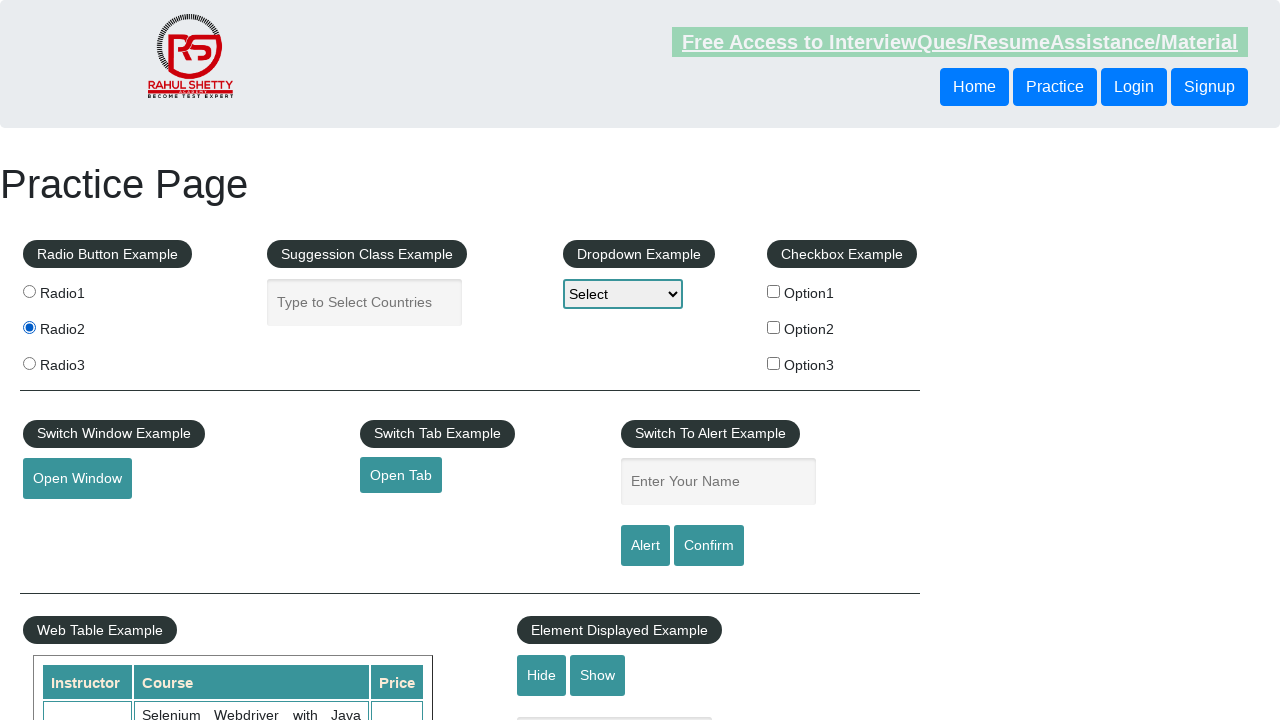

Verified displayed text is visible
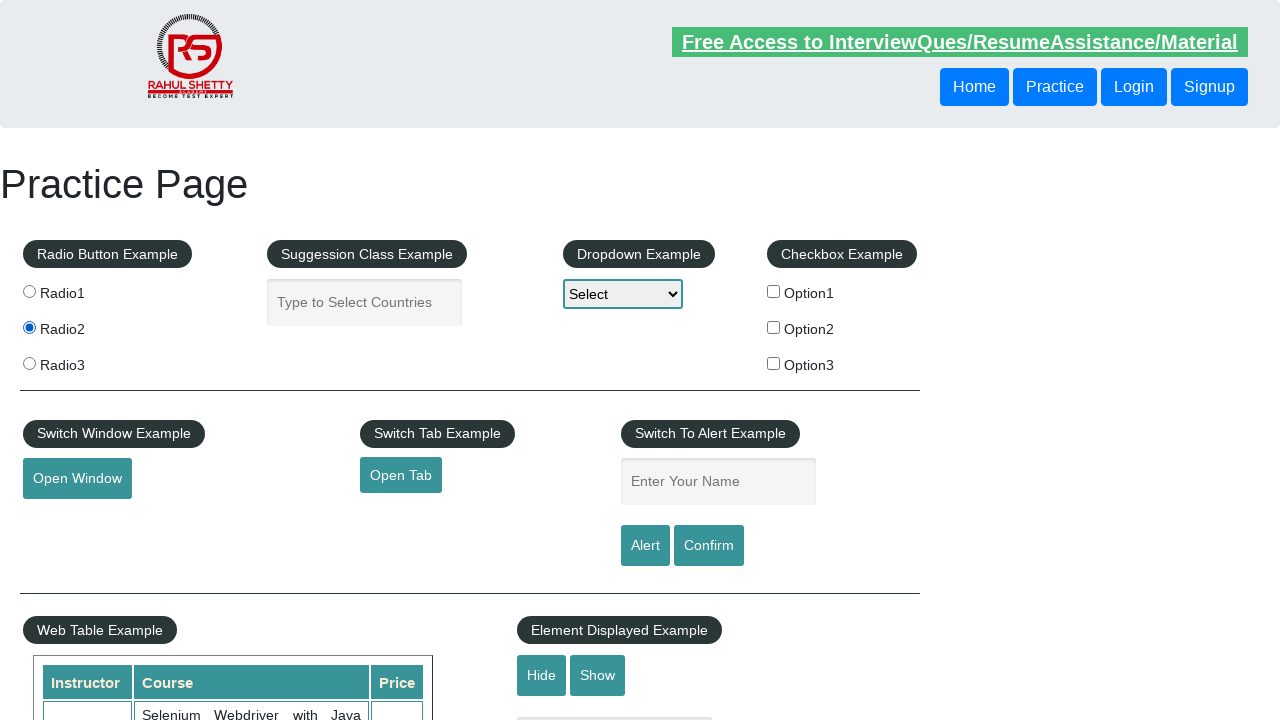

Clicked hide textbox button to hide the text at (542, 675) on #hide-textbox
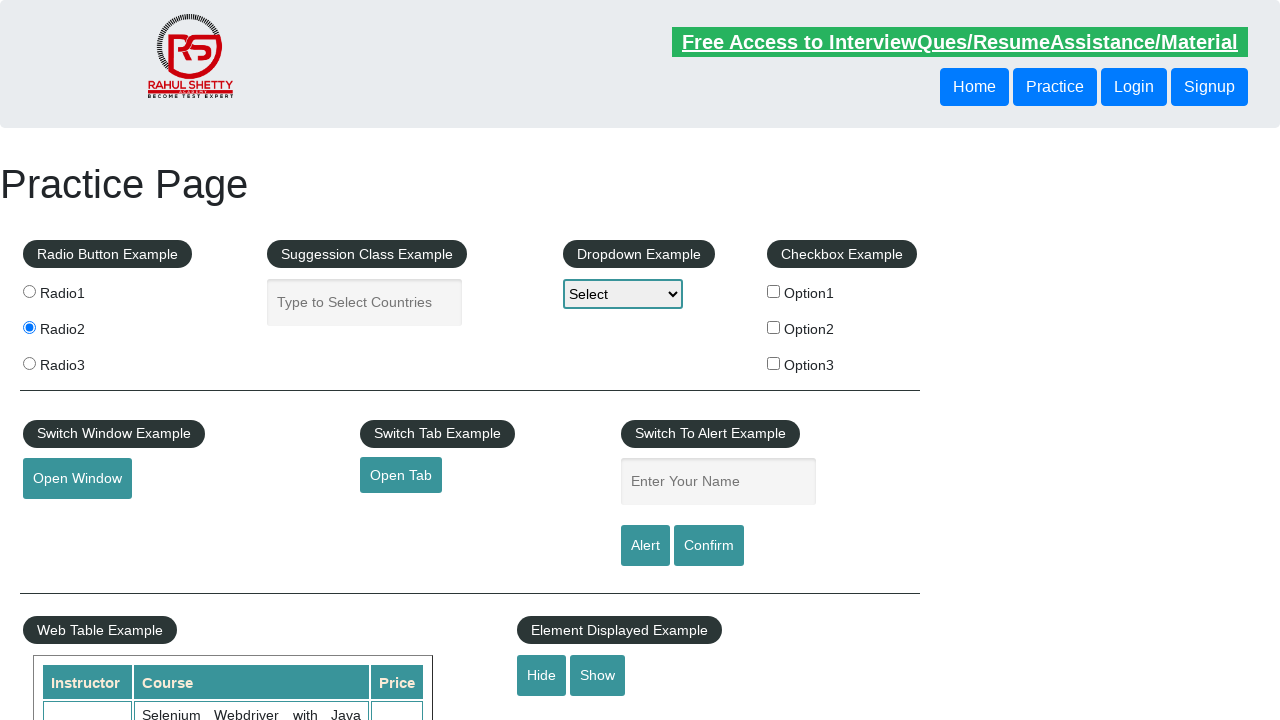

Verified displayed text is now hidden
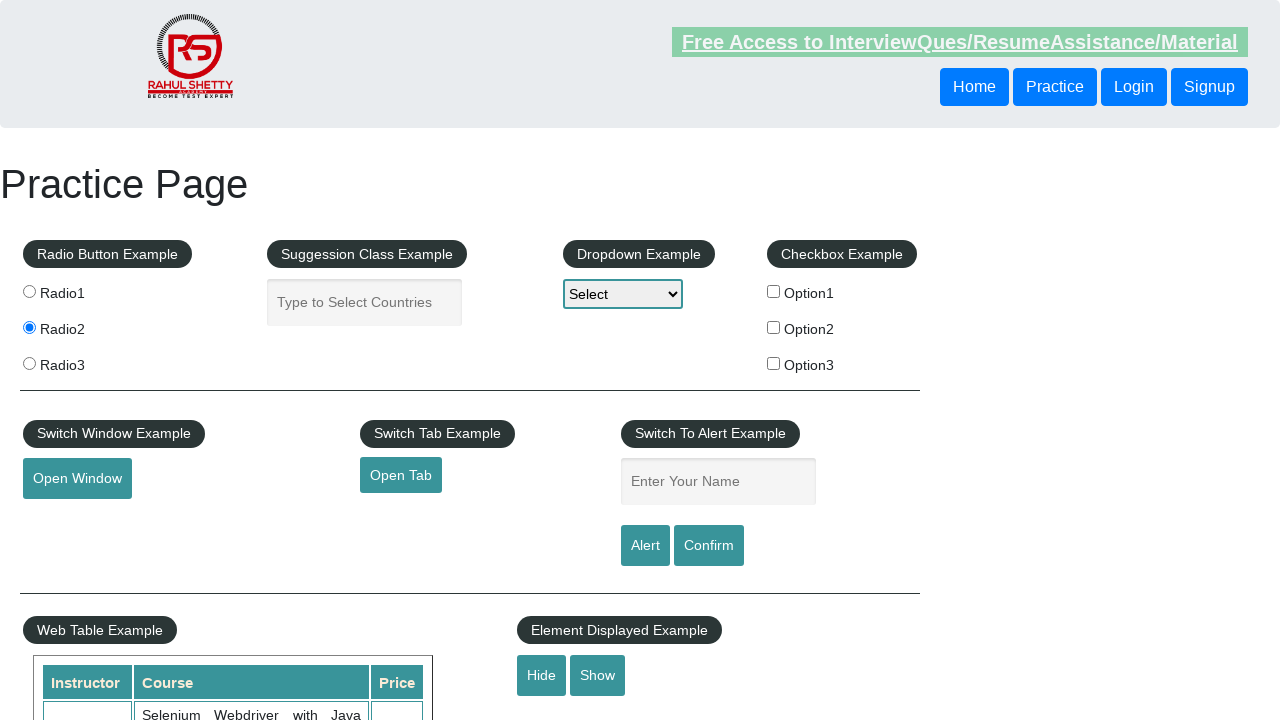

Located 'Dropdown Example' legend element
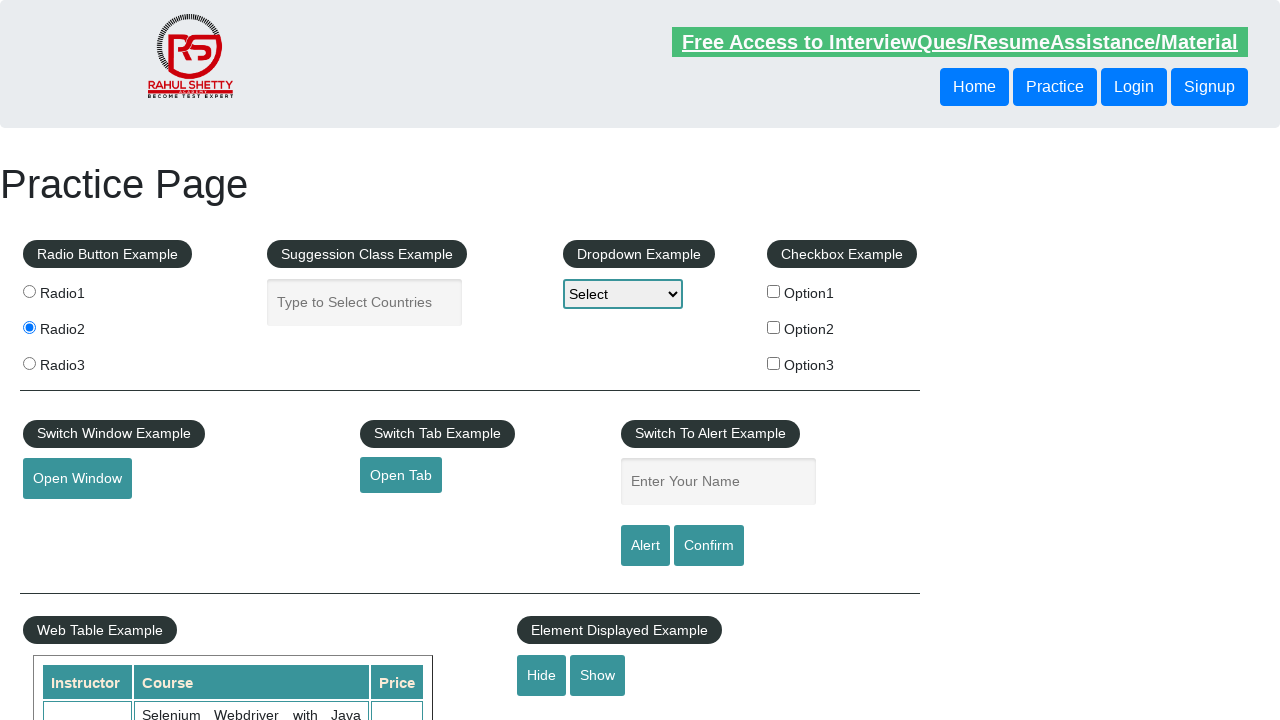

Retrieved background color CSS property: rgb(43, 54, 54)
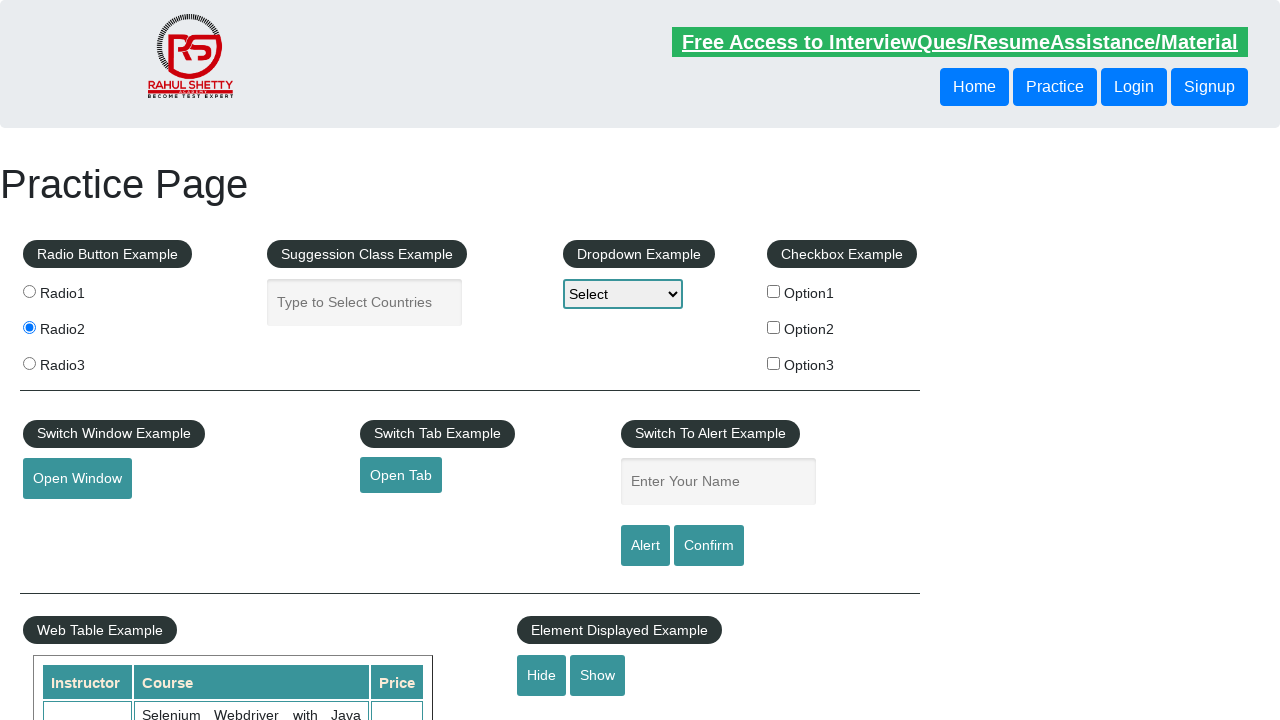

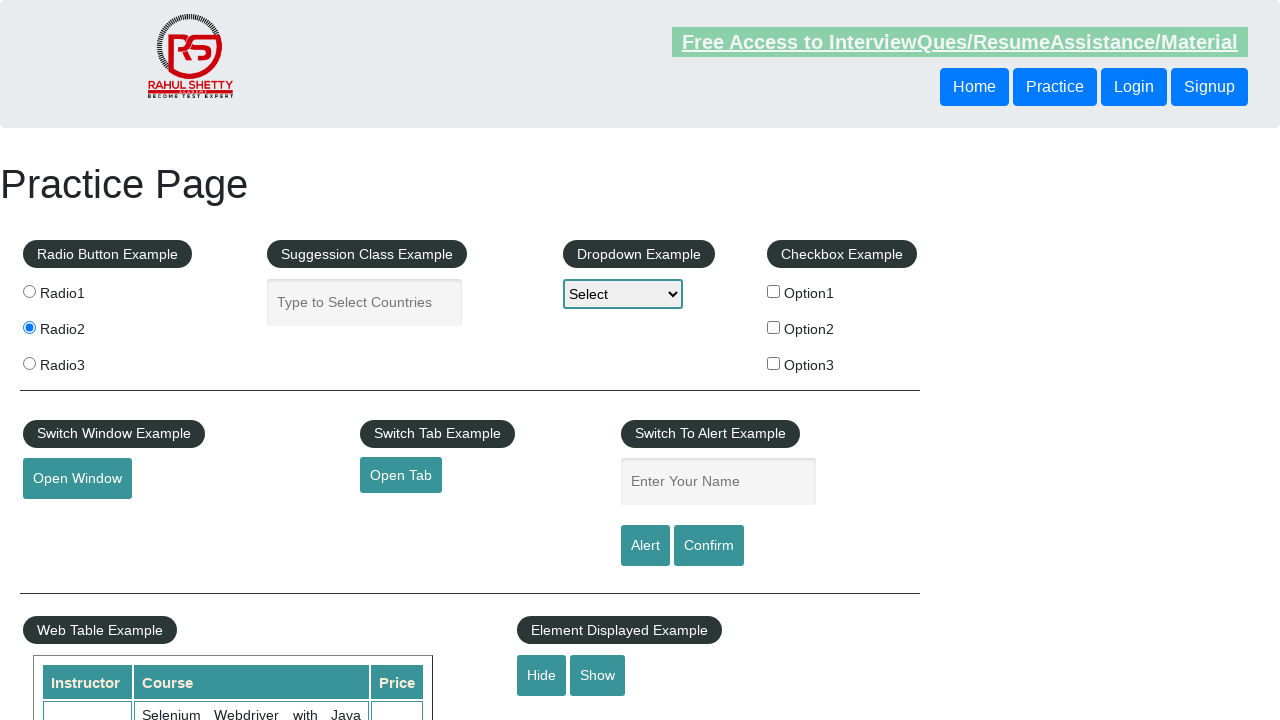